Tests window handling by navigating to W3Schools JavaScript reference page and clicking the "Try it Yourself" link which opens a new window/tab

Starting URL: https://www.w3schools.com/jsref/met_win_open.asp

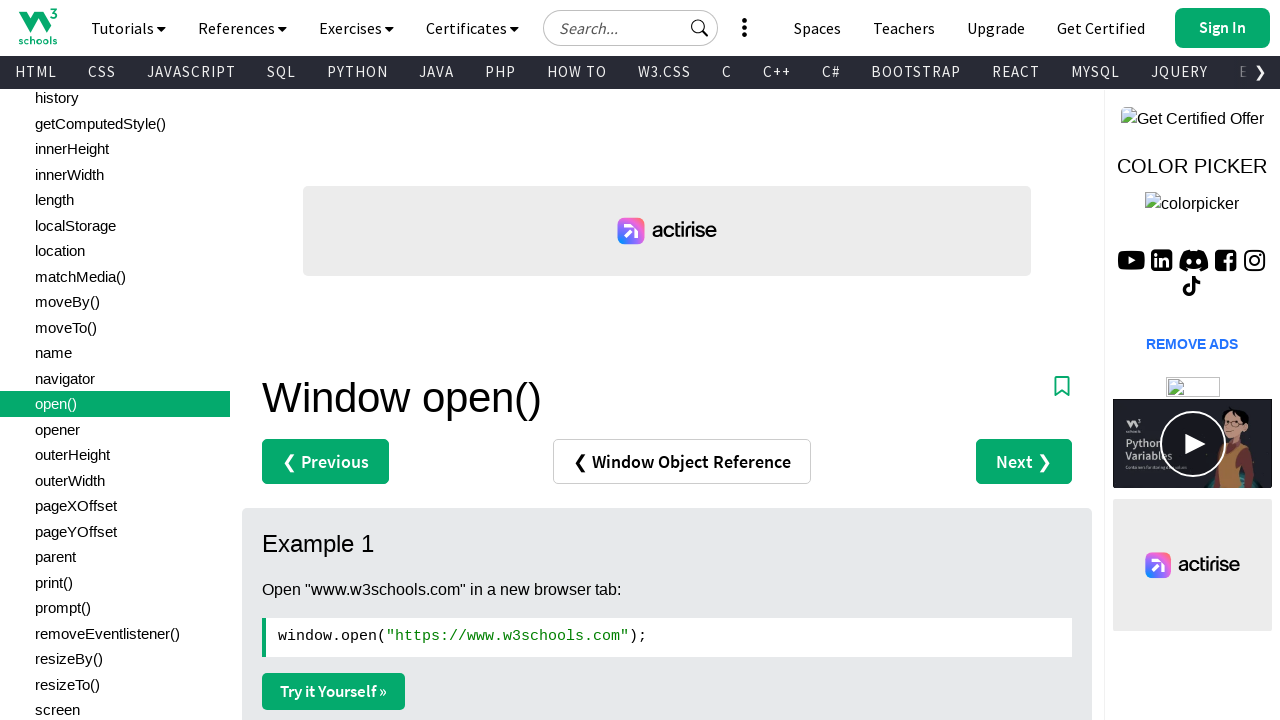

Set viewport size to 1920x1080
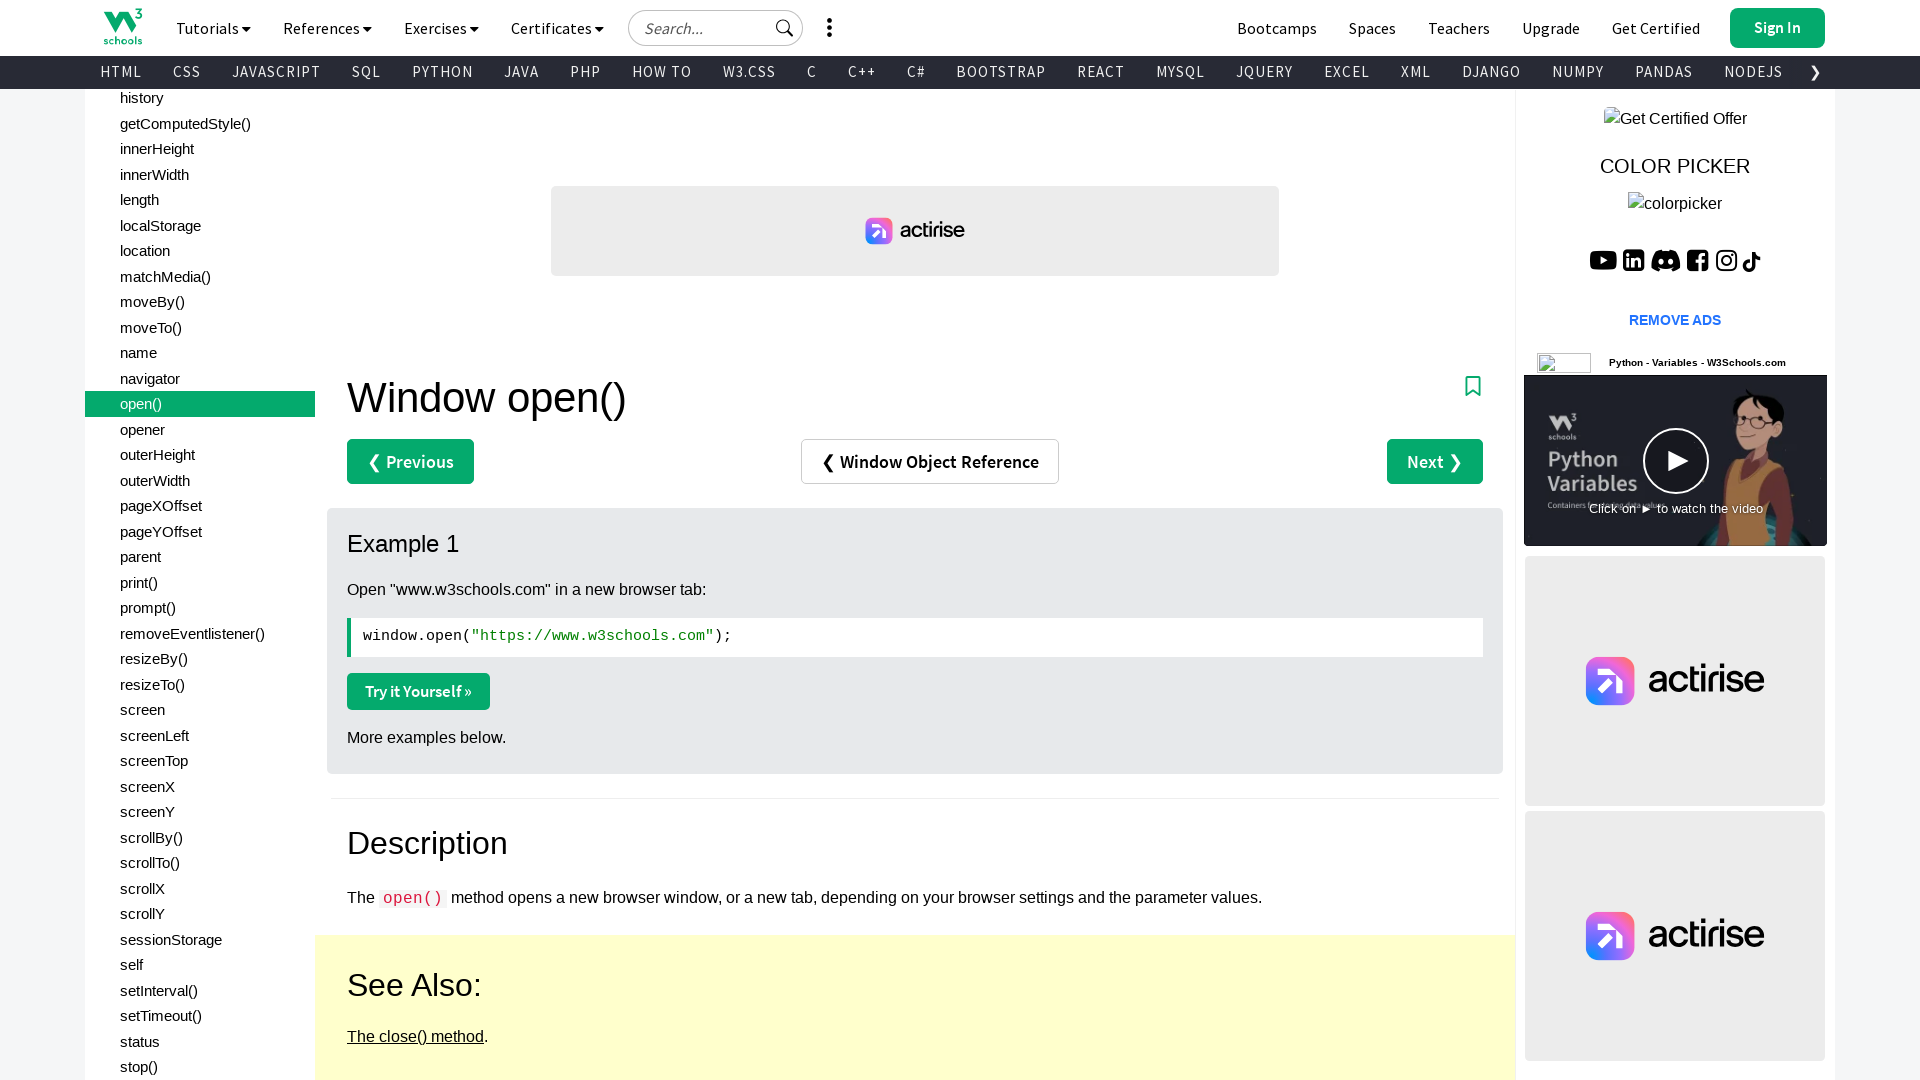

Clicked 'Try it Yourself »' link at (418, 691) on text=Try it Yourself »
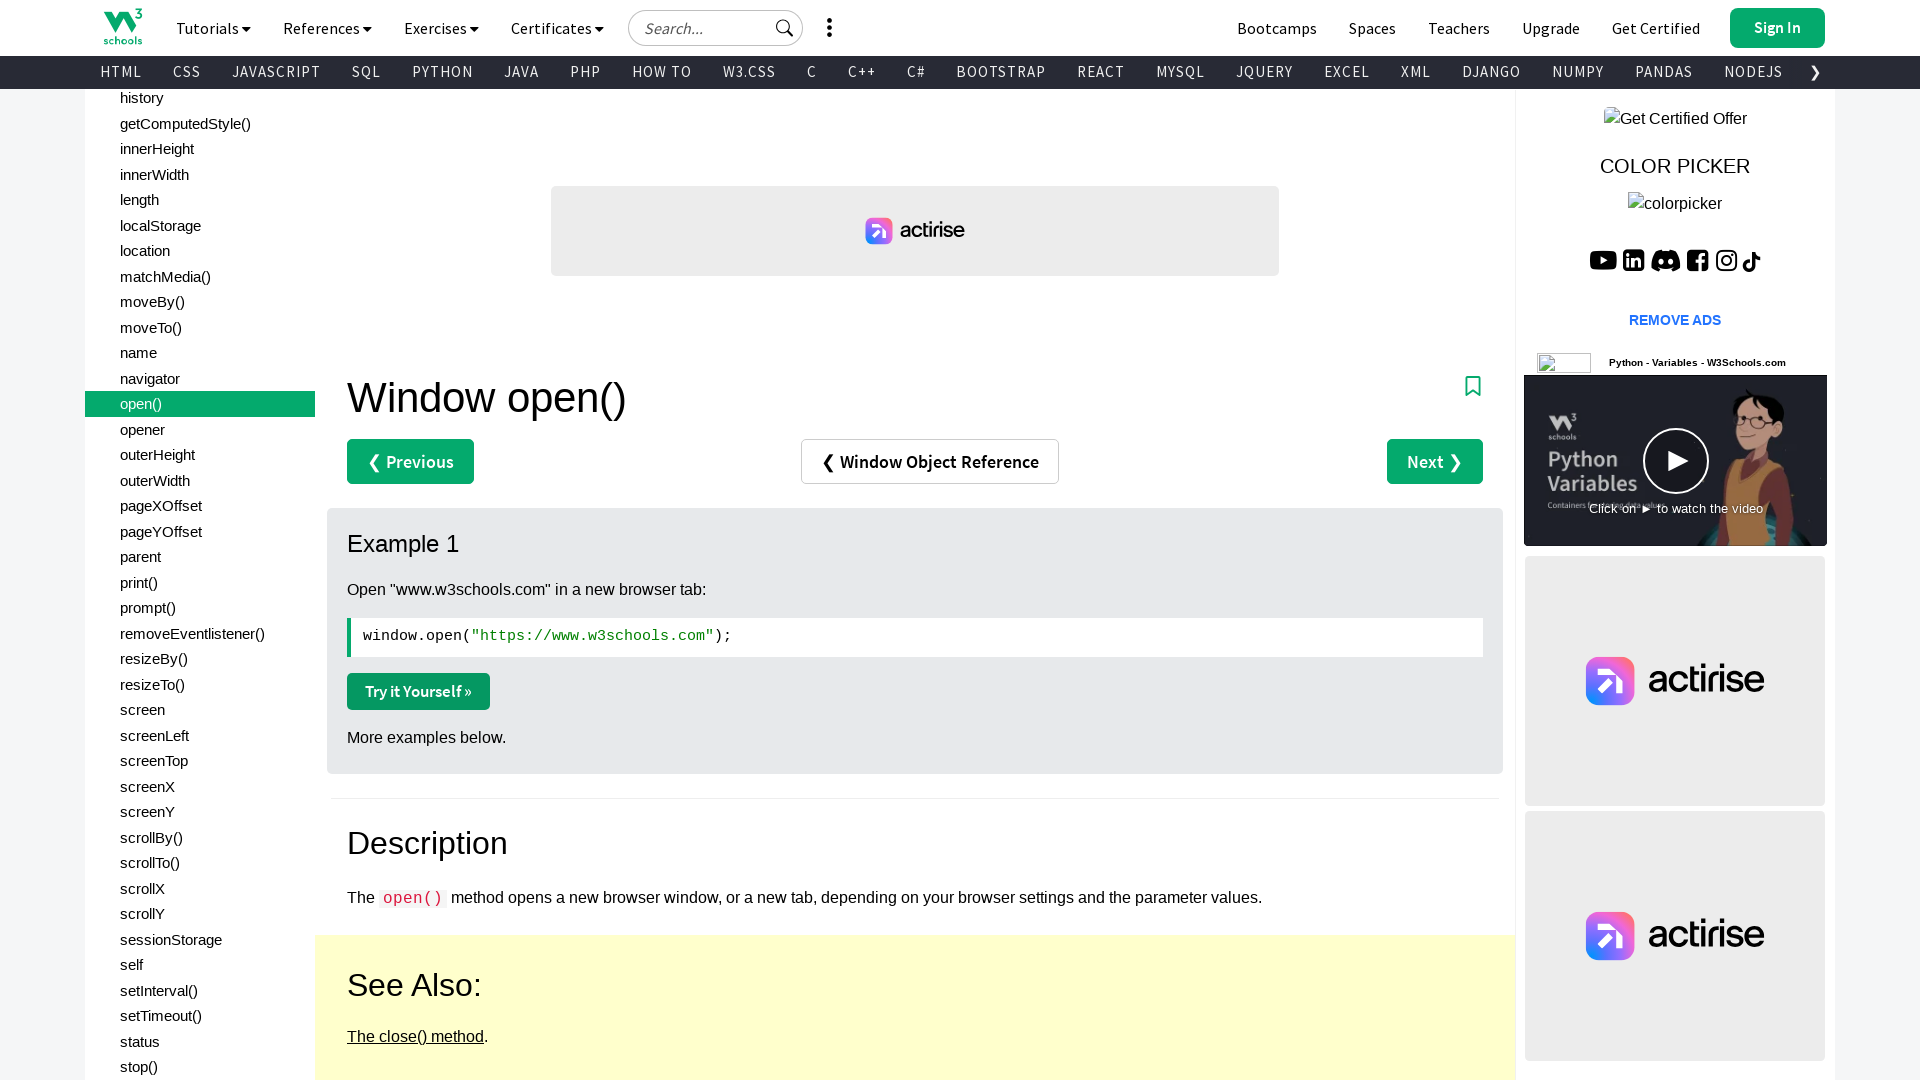

Waited 1000ms for new window/tab to open
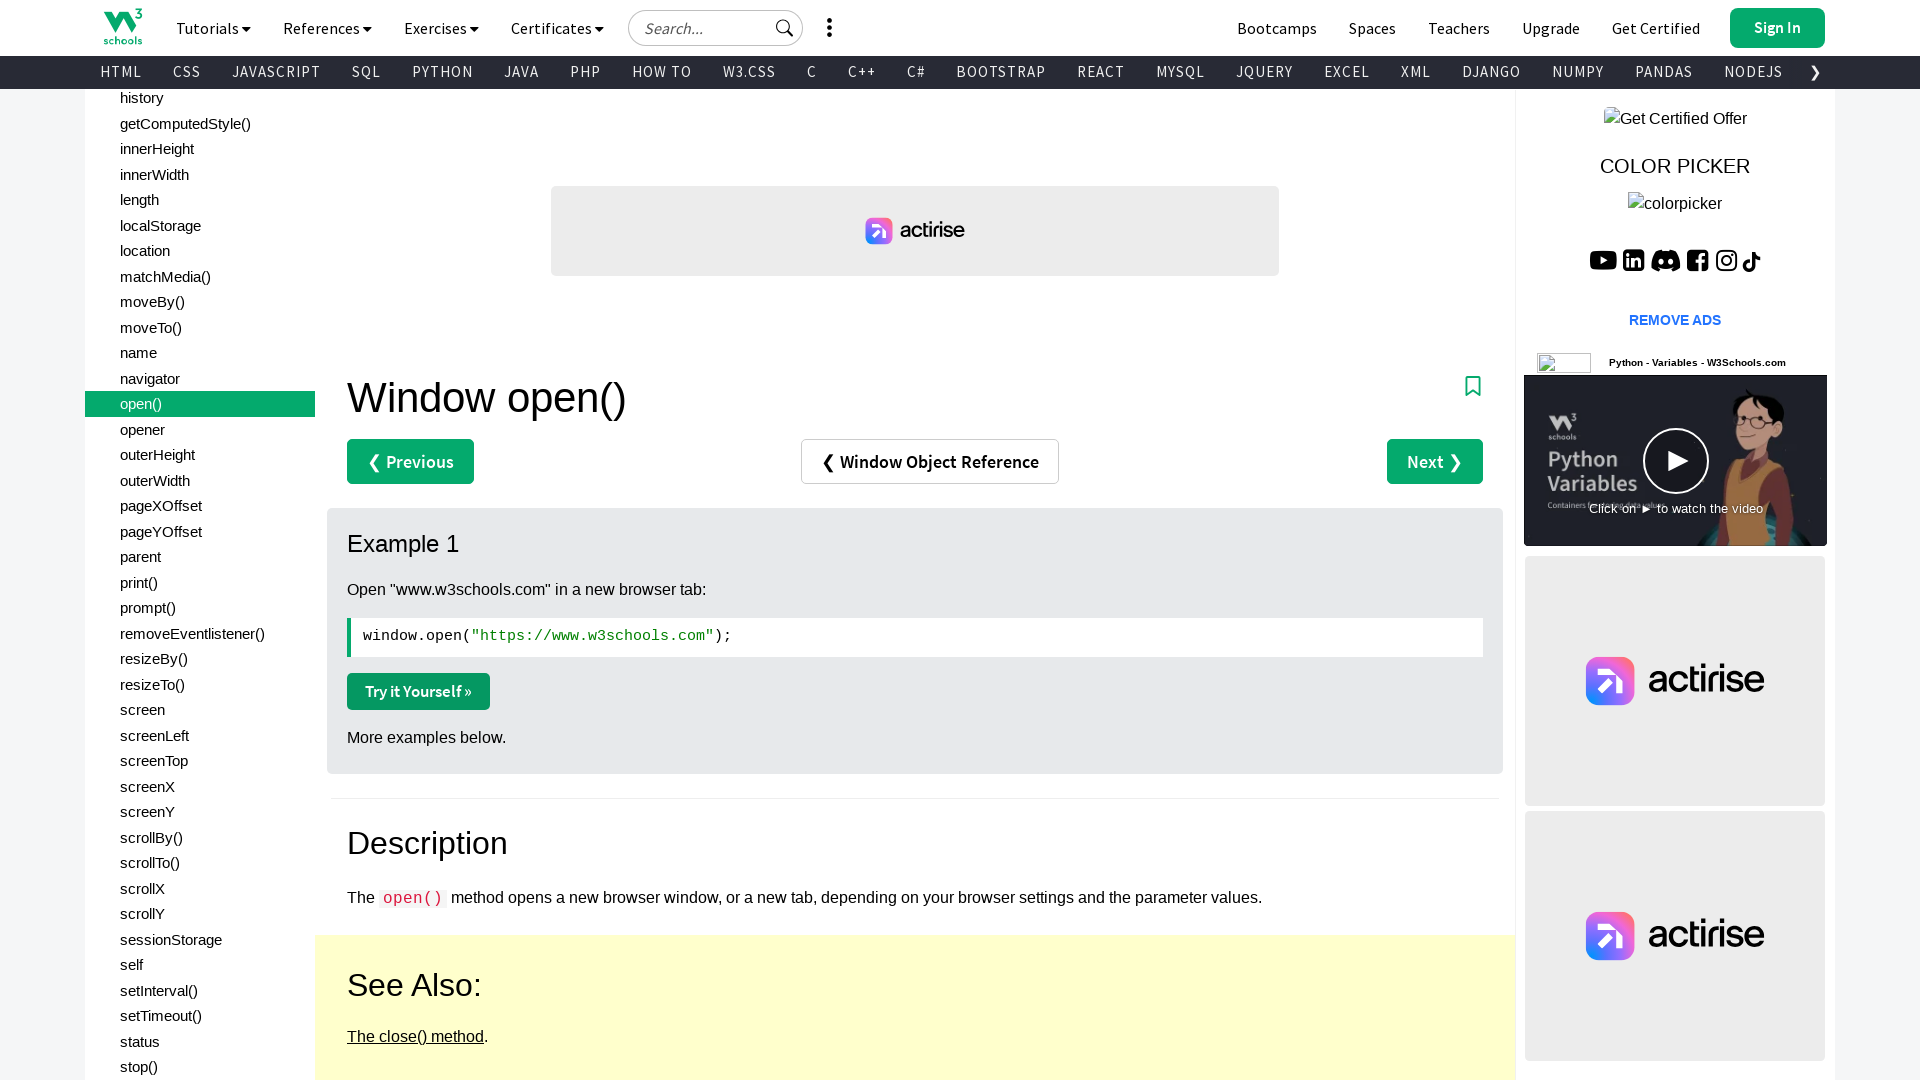

Retrieved all pages from context - total pages: 2
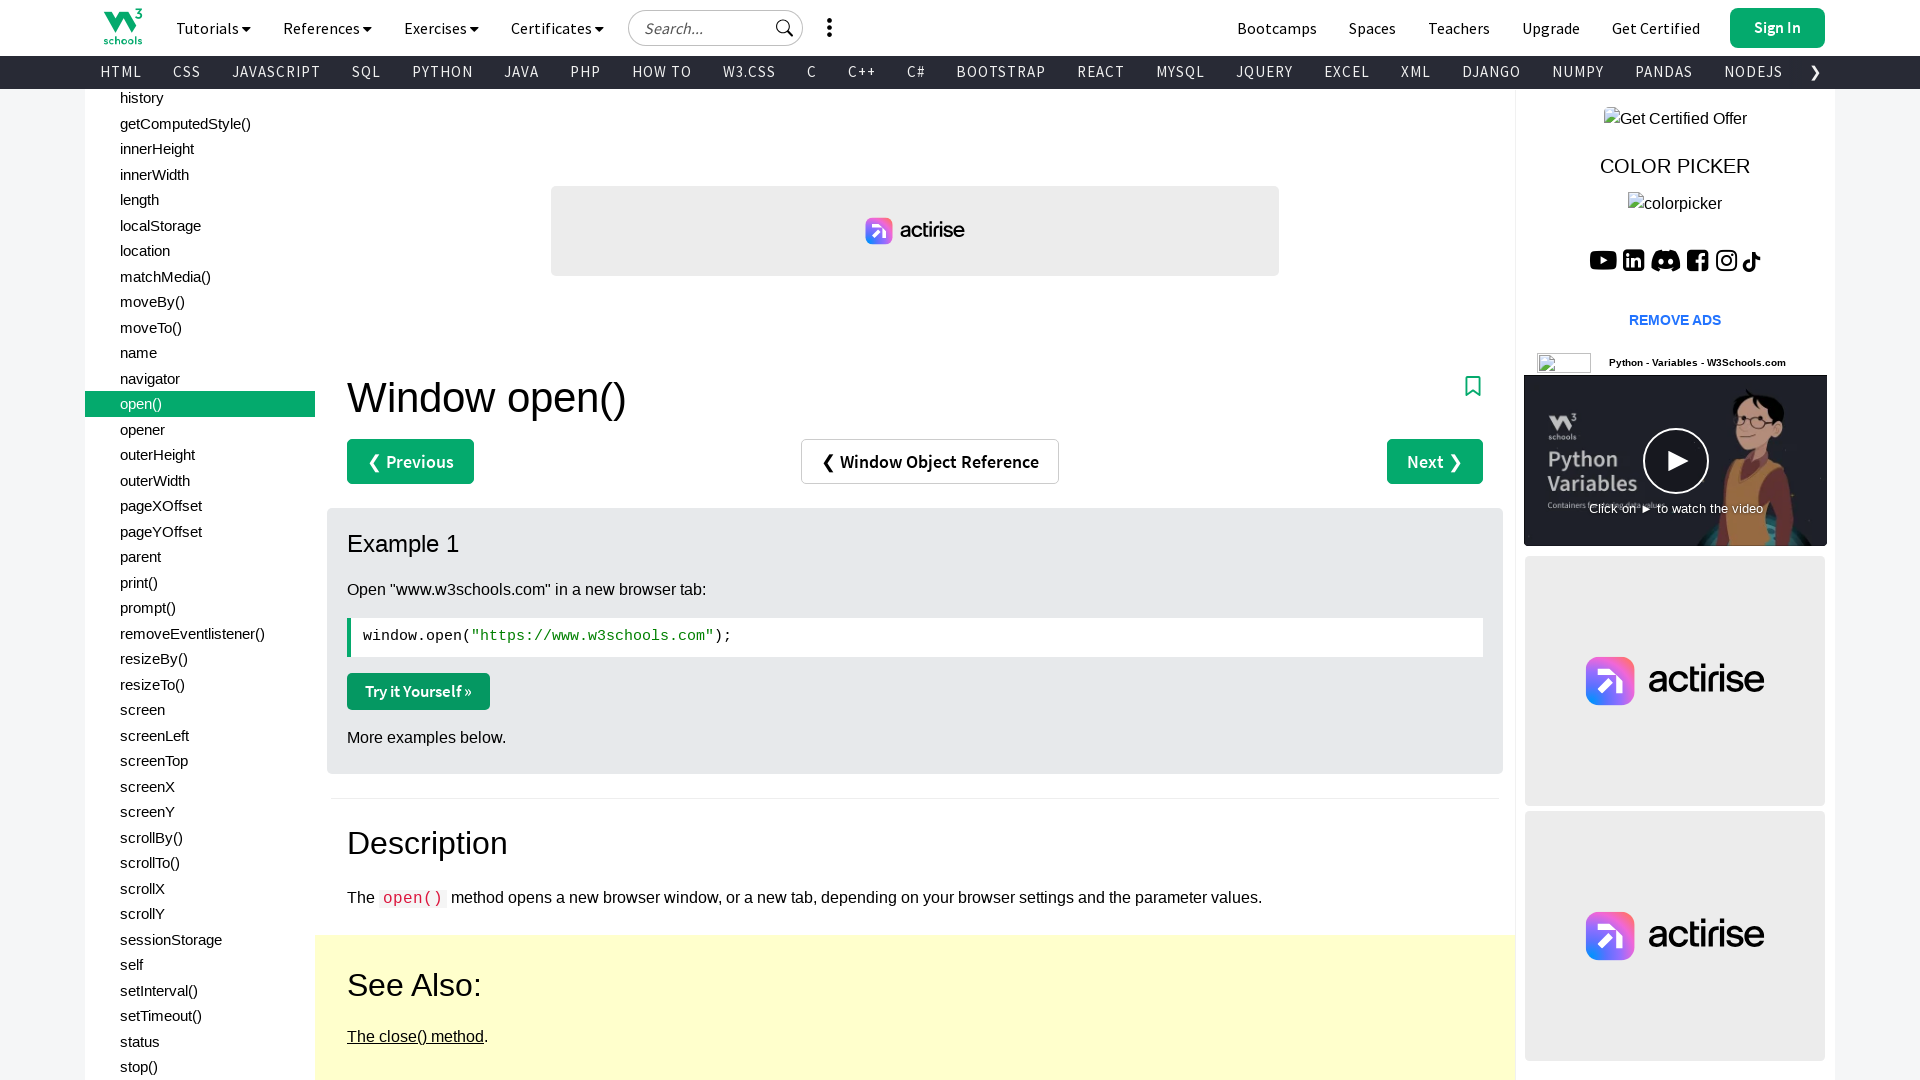

Switched to the new window/tab
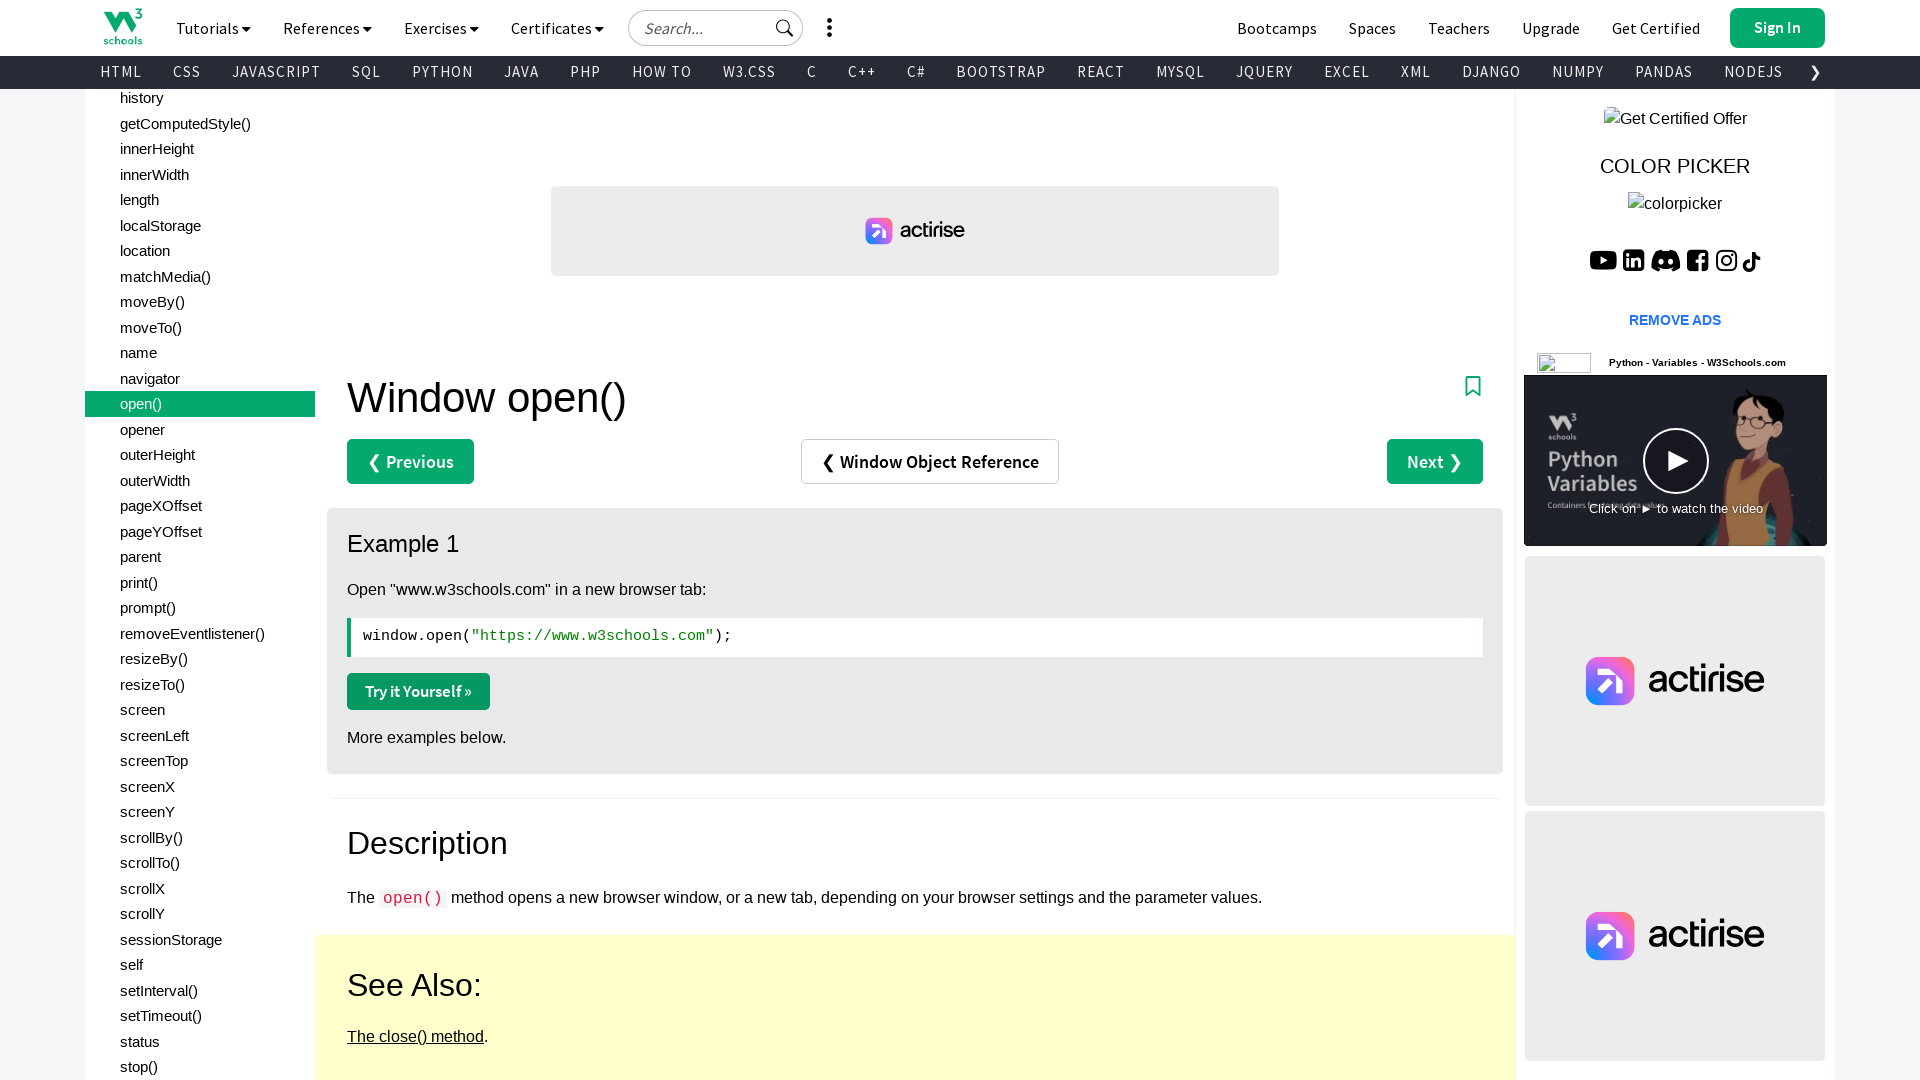

New window loaded to domcontentloaded state
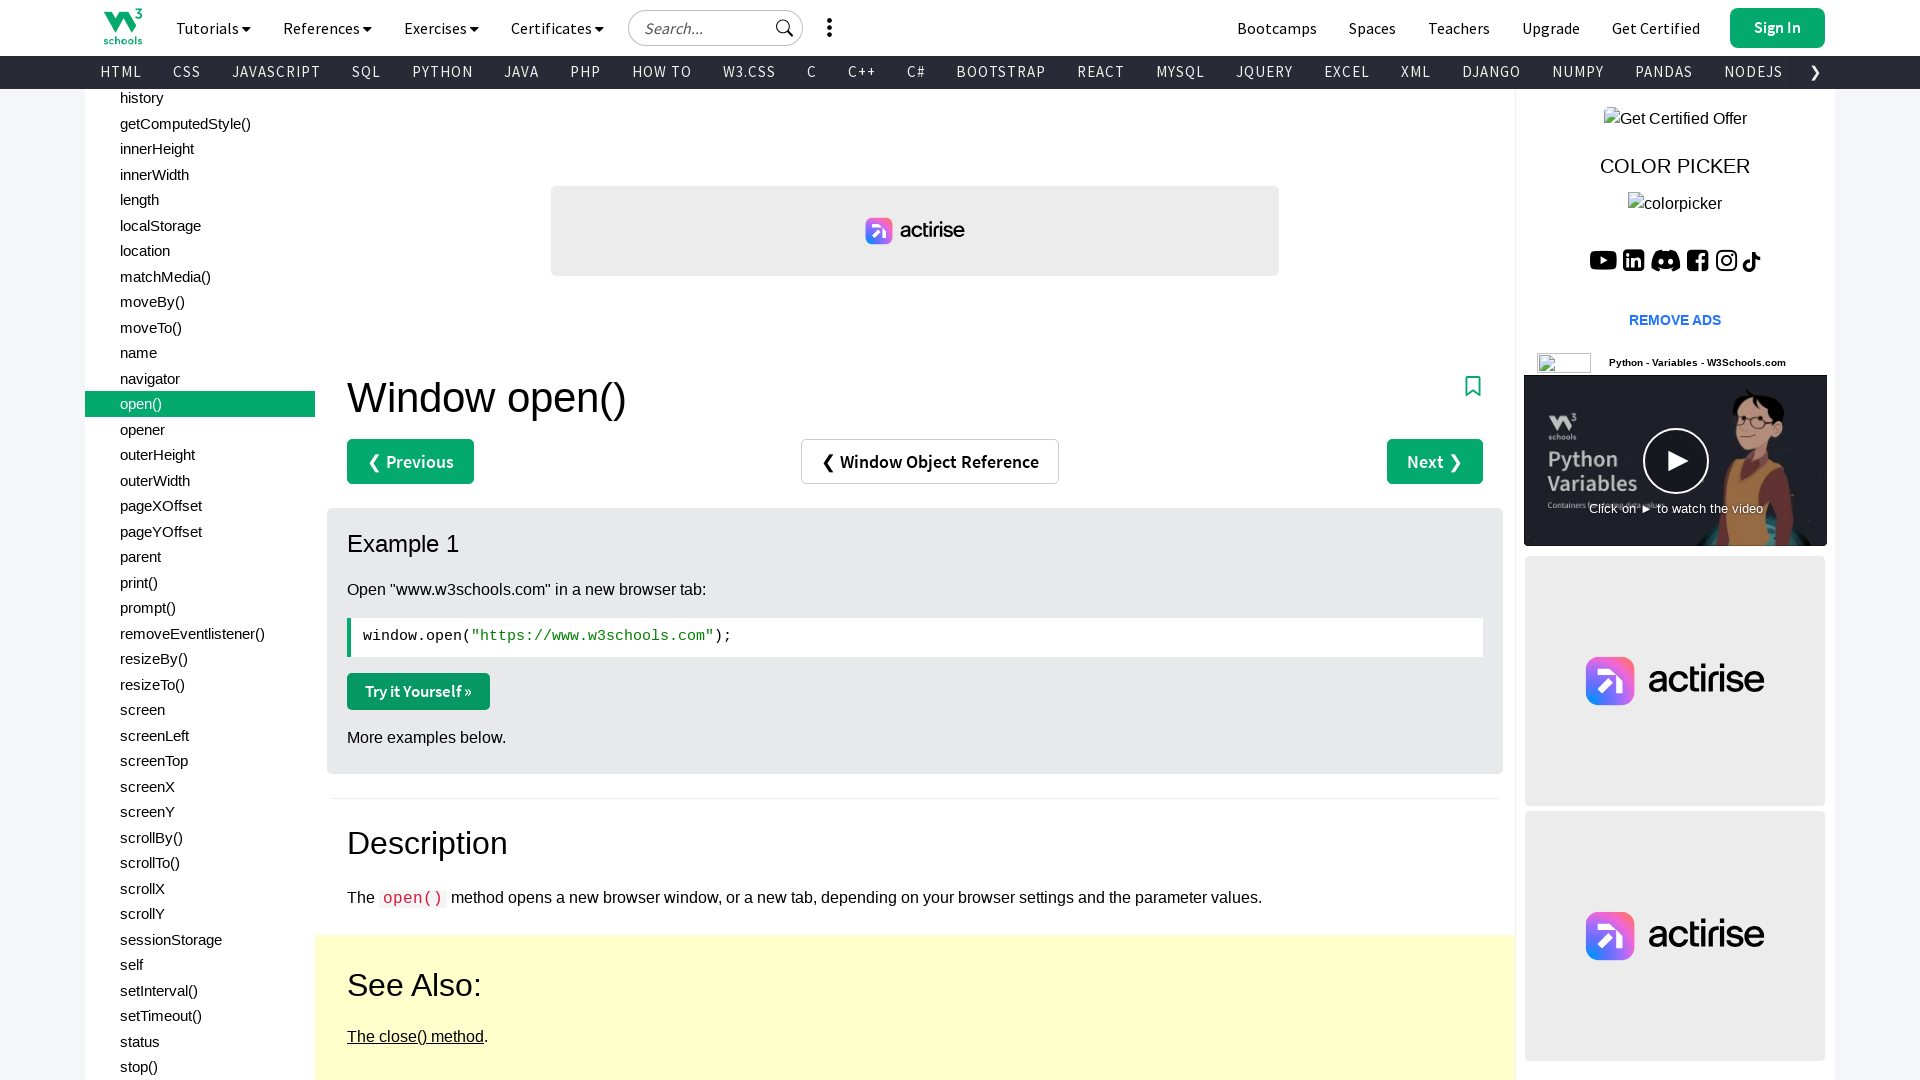

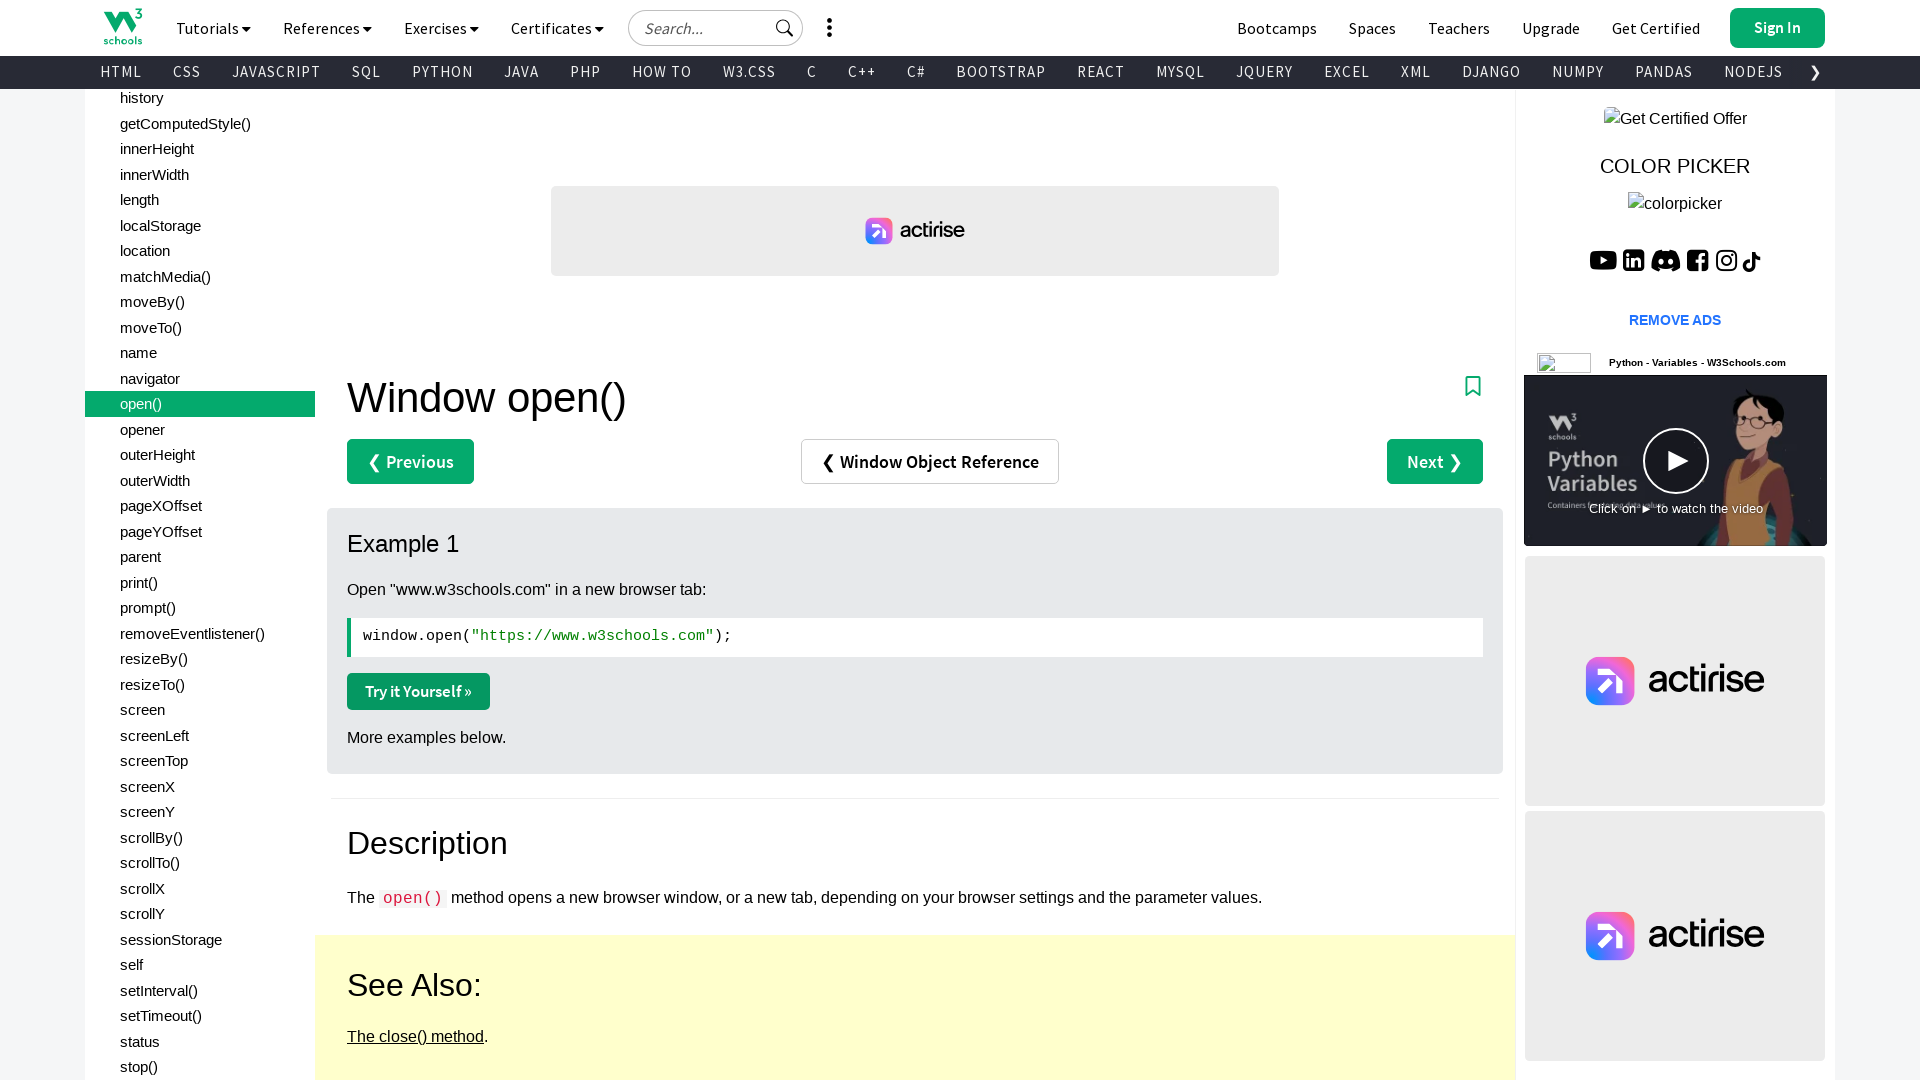